Tests the Python.org search functionality by entering "pycon" in the search box and submitting the form, then verifying results are found

Starting URL: https://www.python.org

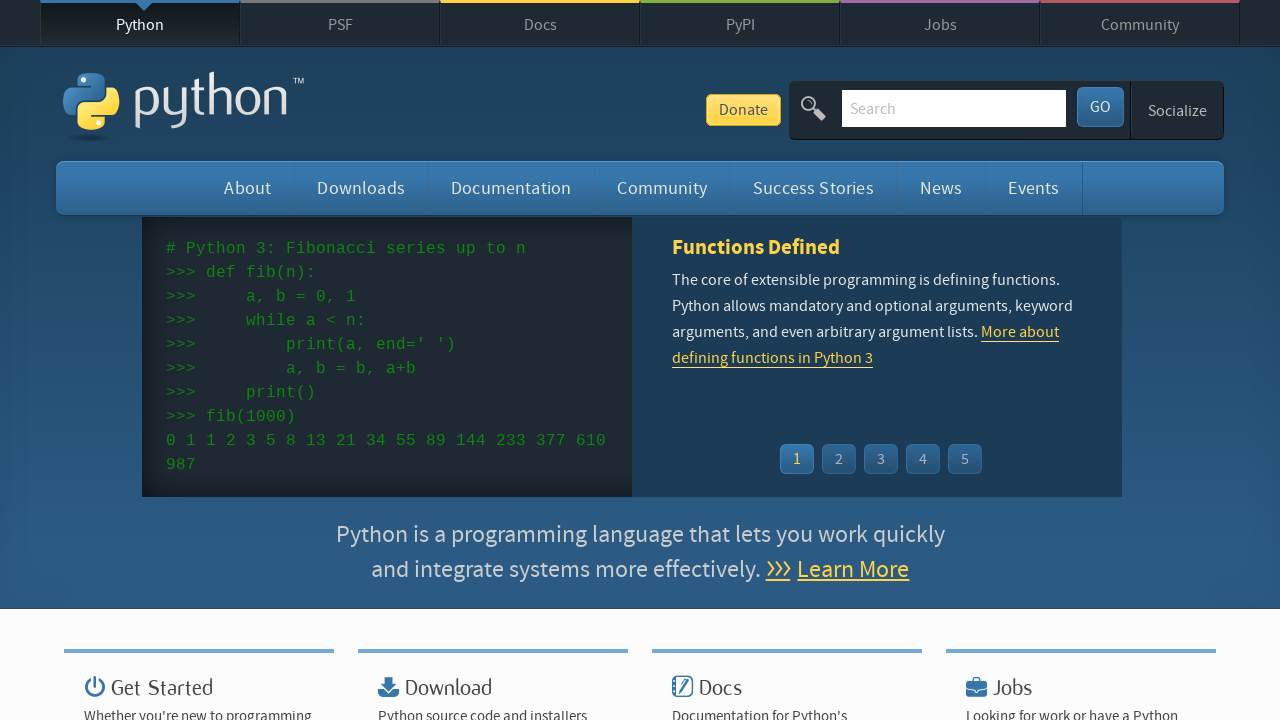

Verified 'Python' is in page title
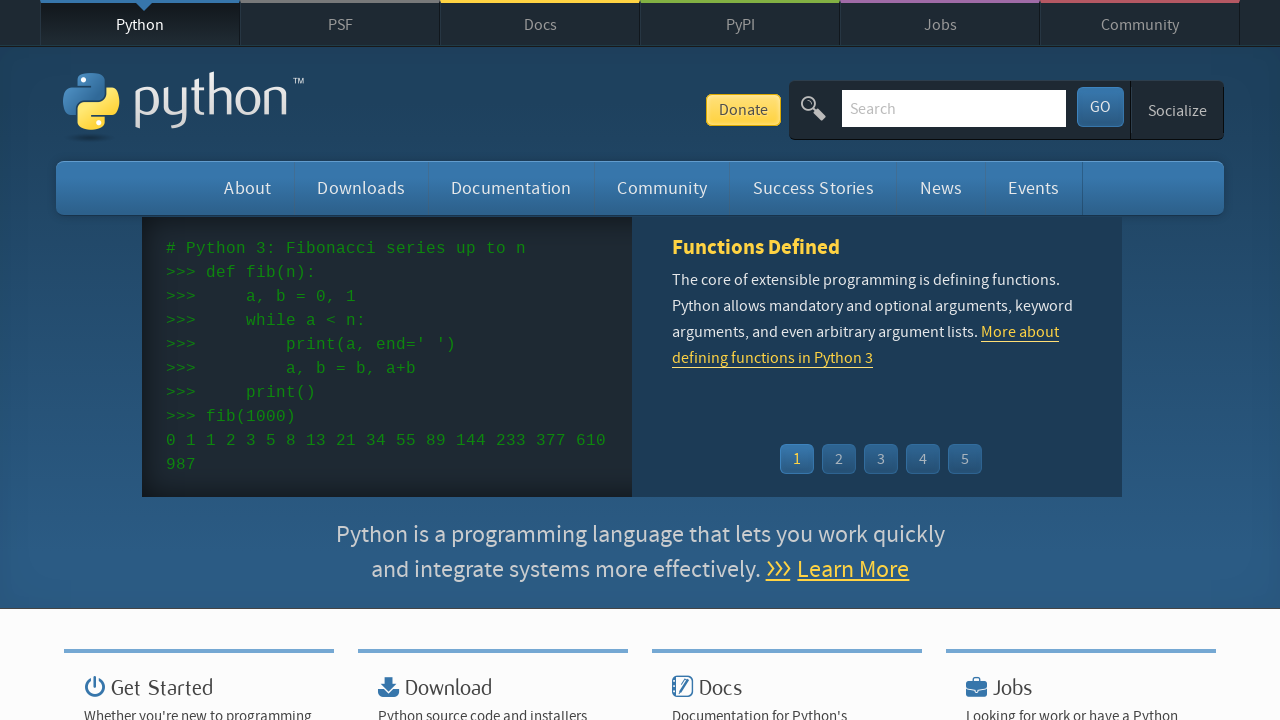

Filled search box with 'pycon' on input[name='q']
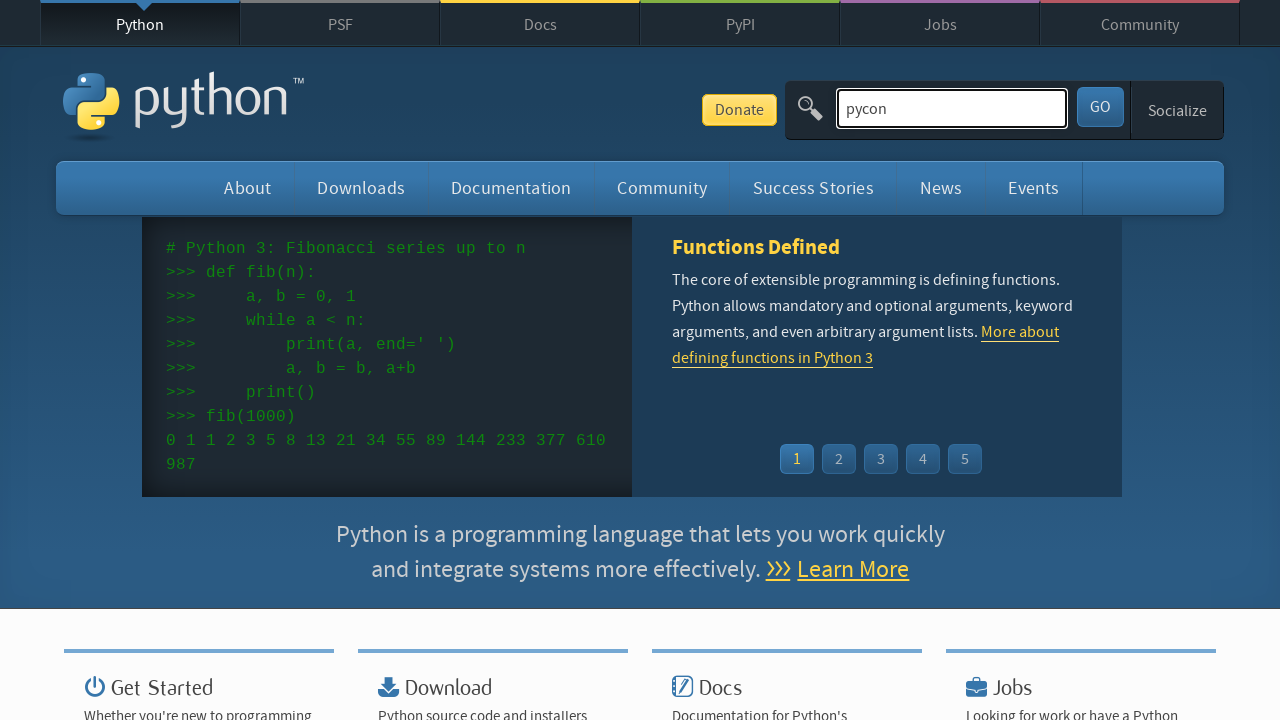

Submitted search by pressing Enter on input[name='q']
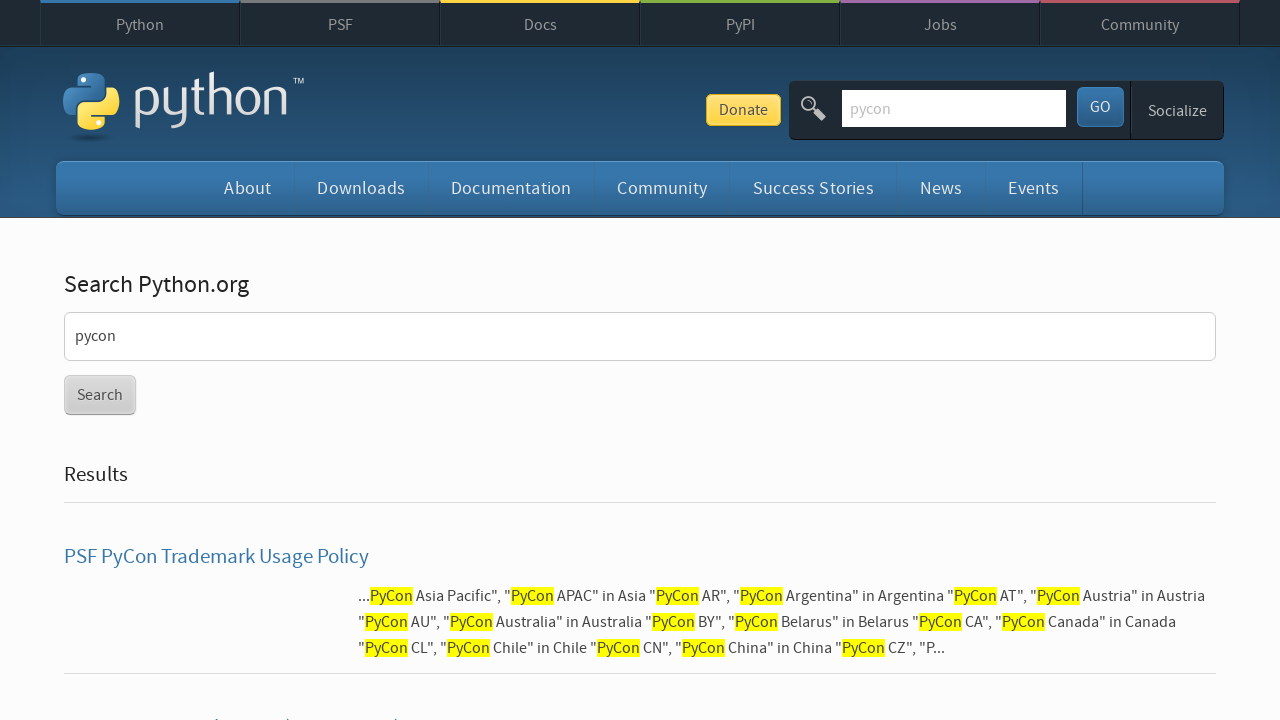

Waited for page to load (domcontentloaded)
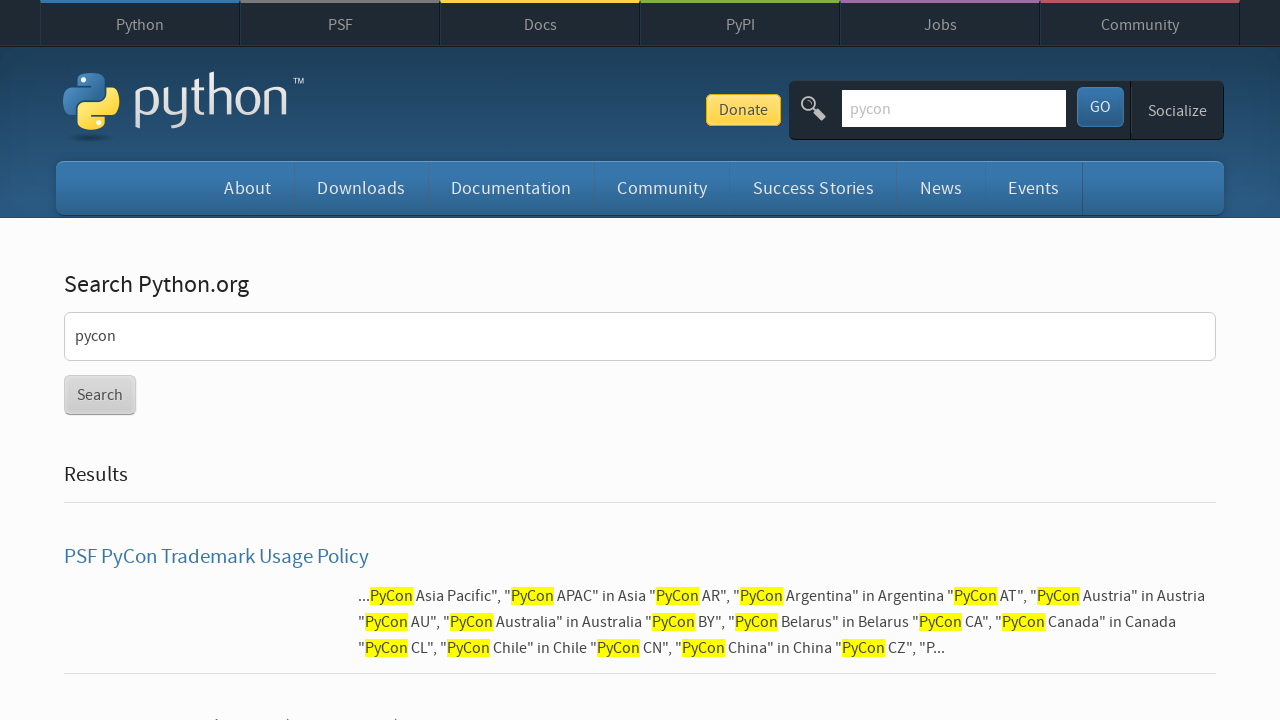

Verified search results were found (no 'No results found' message)
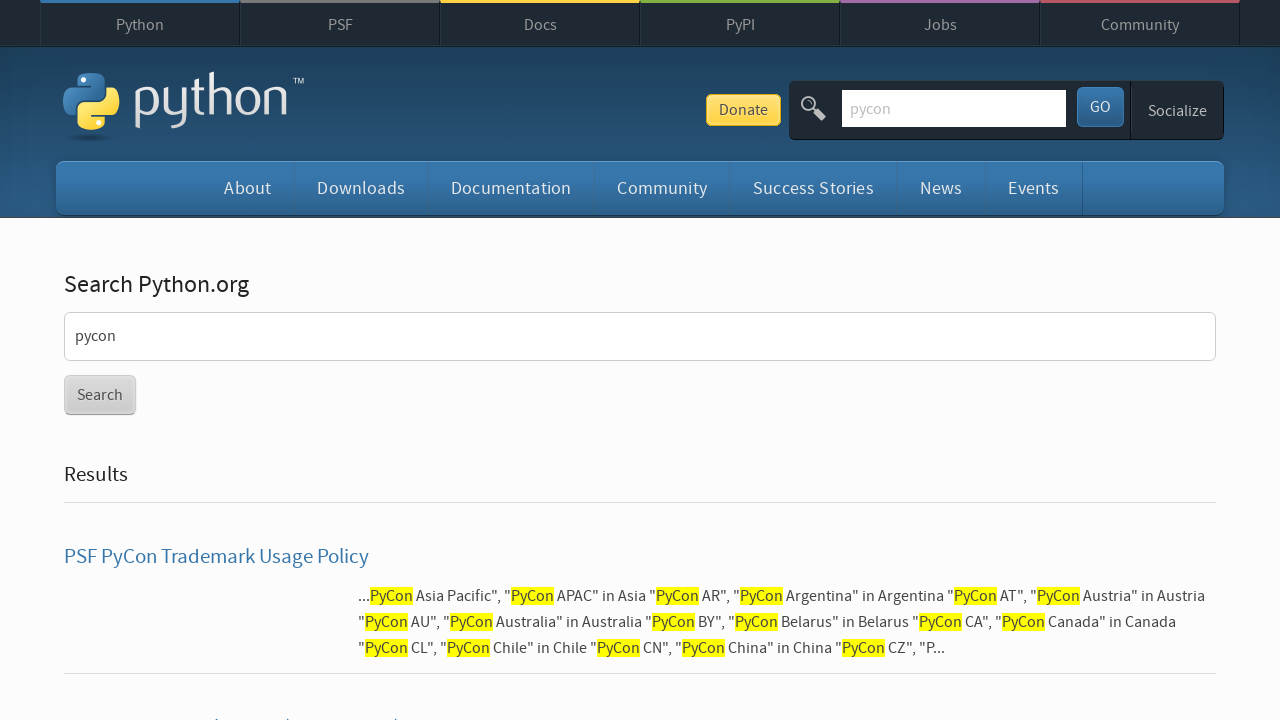

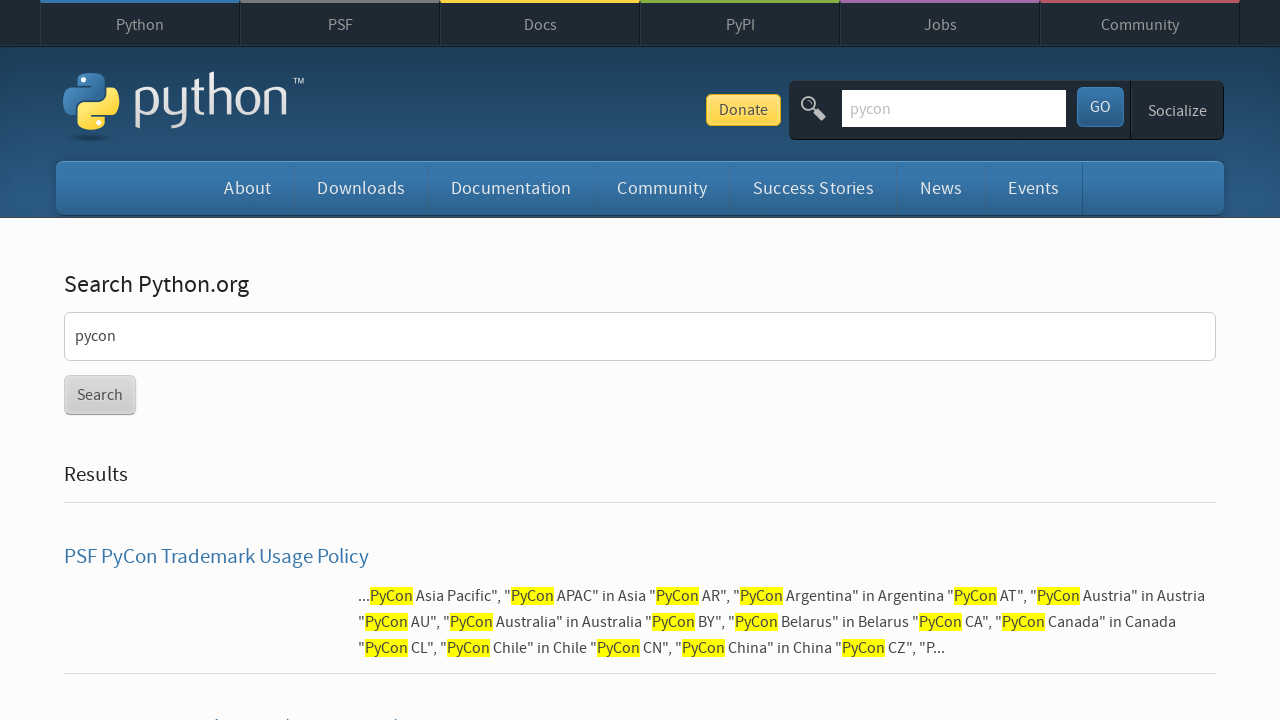